Tests form filling on a registration page using various locator strategies (ID, Name, CSS Selector, XPath) to fill personal information fields like name, address, and phone number.

Starting URL: https://parabank.parasoft.com/parabank/register.htm

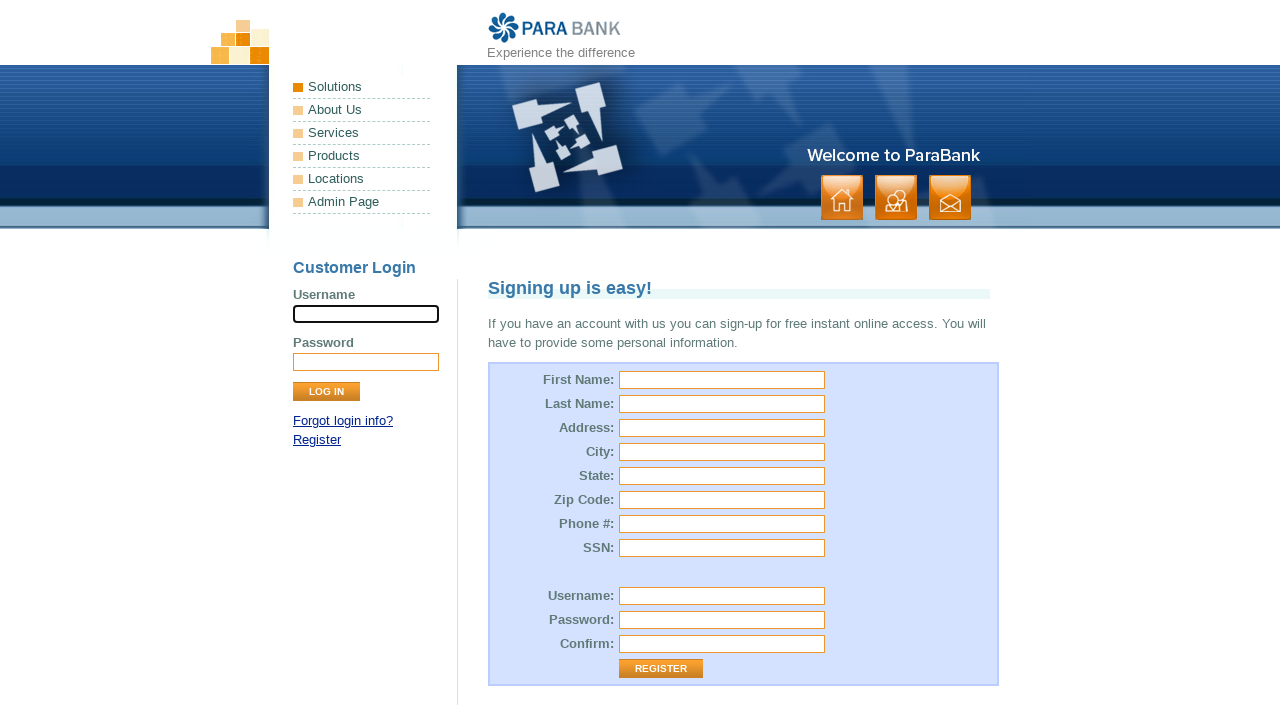

Filled first name field with 'Marcus' using ID selector on #customer\.firstName
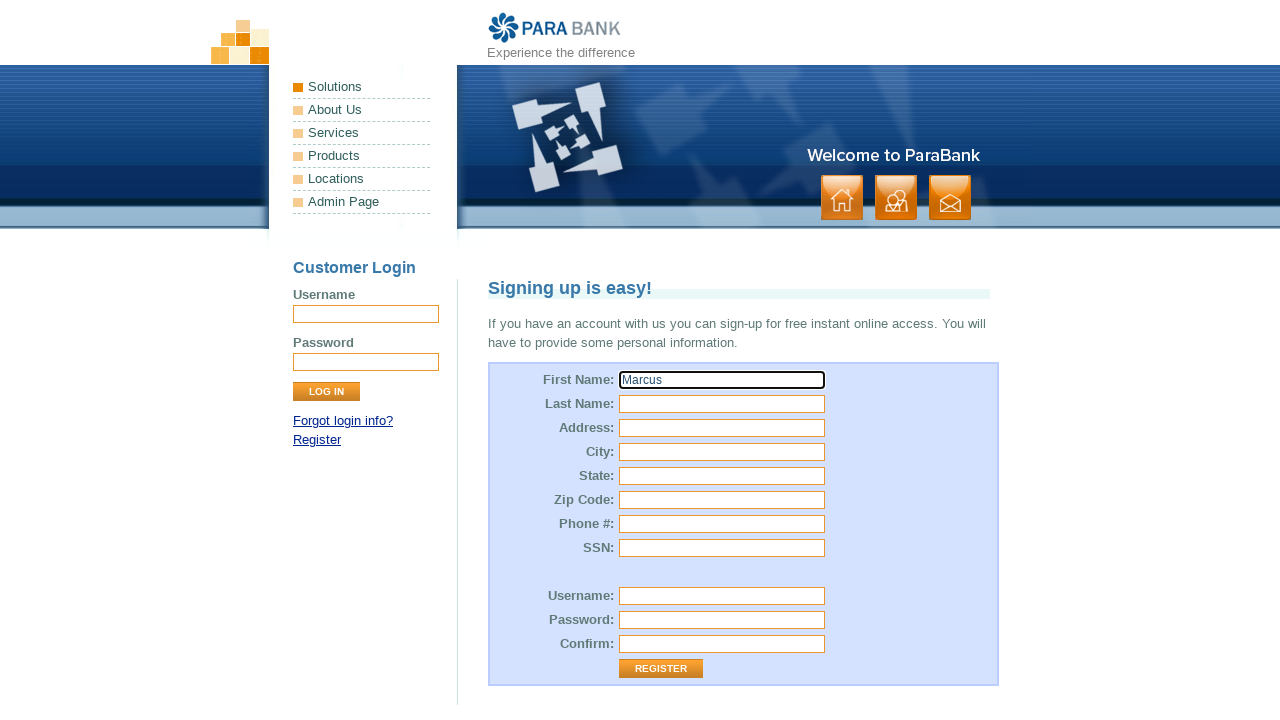

Filled last name field with 'Thompson' using ID selector on #customer\.lastName
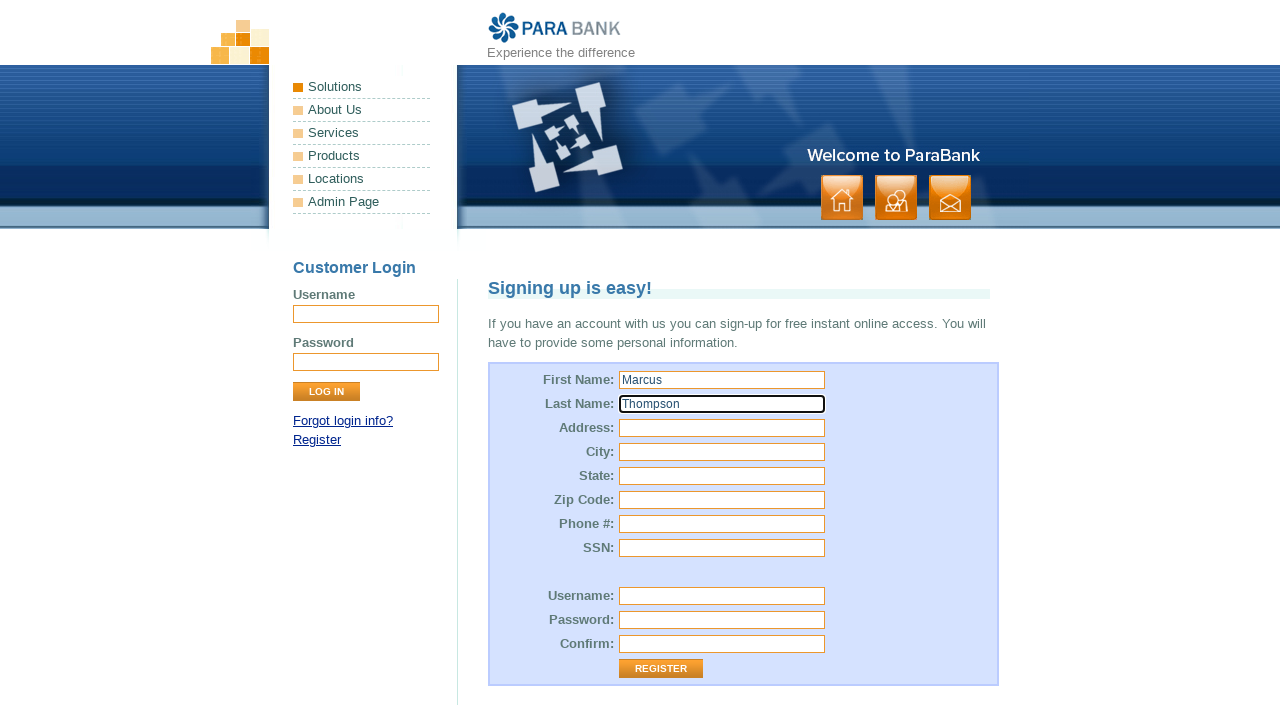

Filled street address field with '456 Oak Avenue, Suite 12' using name selector on input[name='customer.address.street']
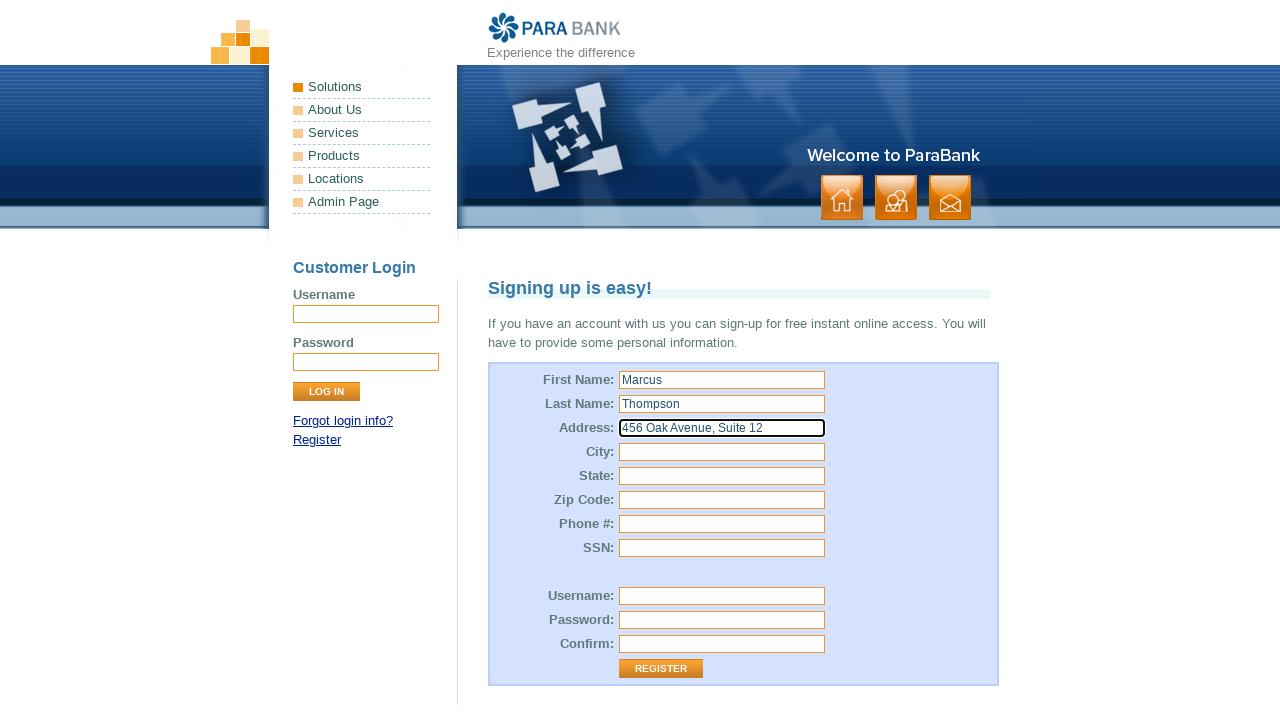

Filled city field with 'Chicago' using name selector on input[name='customer.address.city']
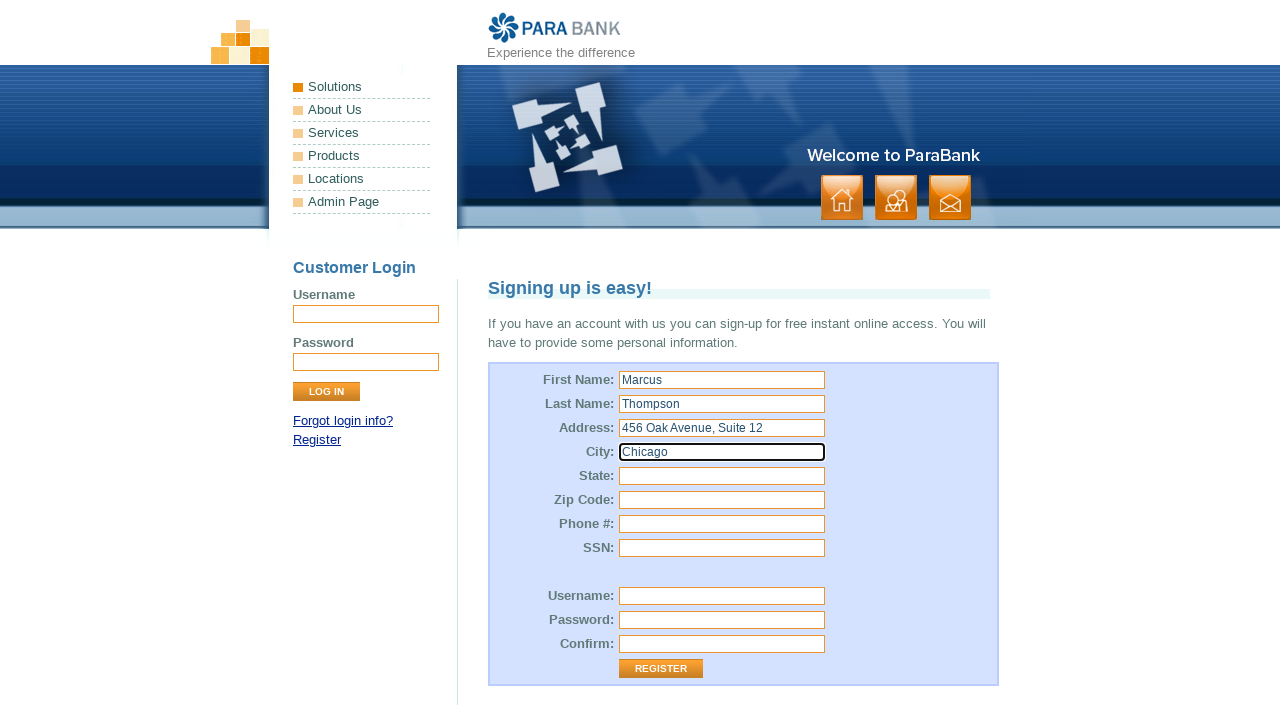

Filled state field with 'Illinois' using CSS selector on #customer\.address\.state
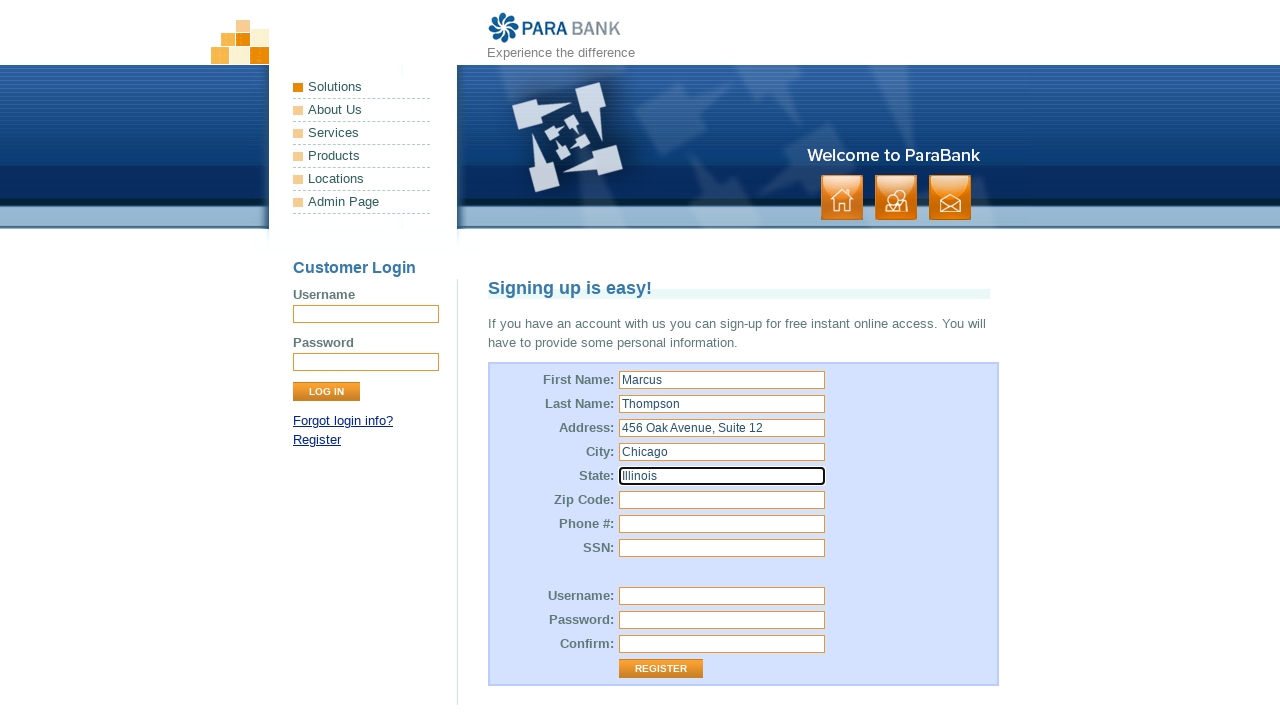

Filled zip code field with '60601' using CSS selector on #customer\.address\.zipCode
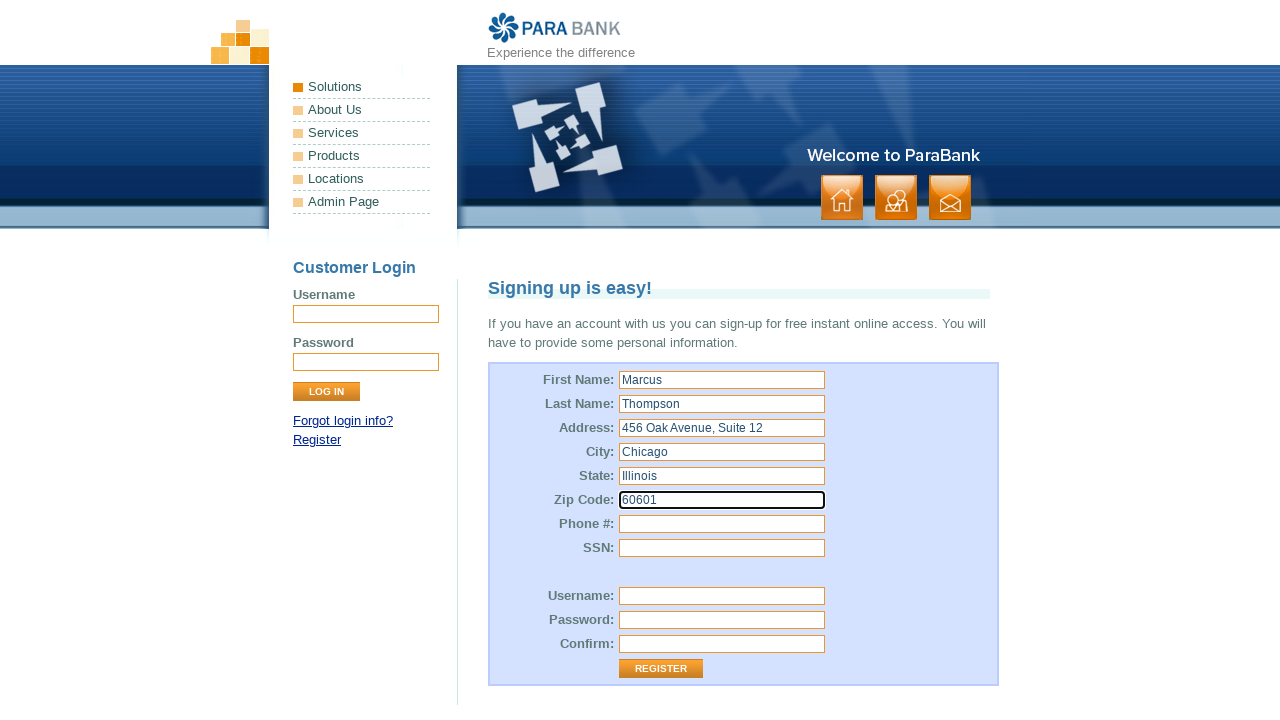

Filled phone number field with '3125557890' using ID selector on #customer\.phoneNumber
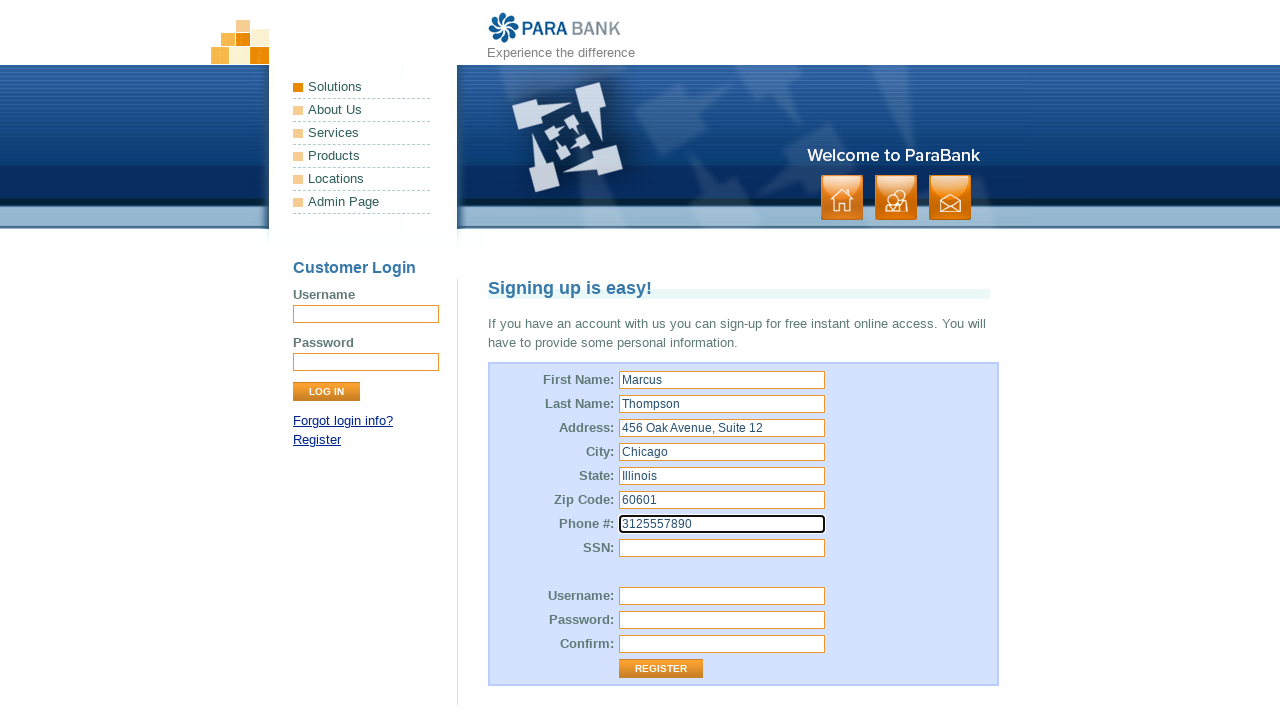

Filled SSN field with '8765432' using name selector on input[name='customer.ssn']
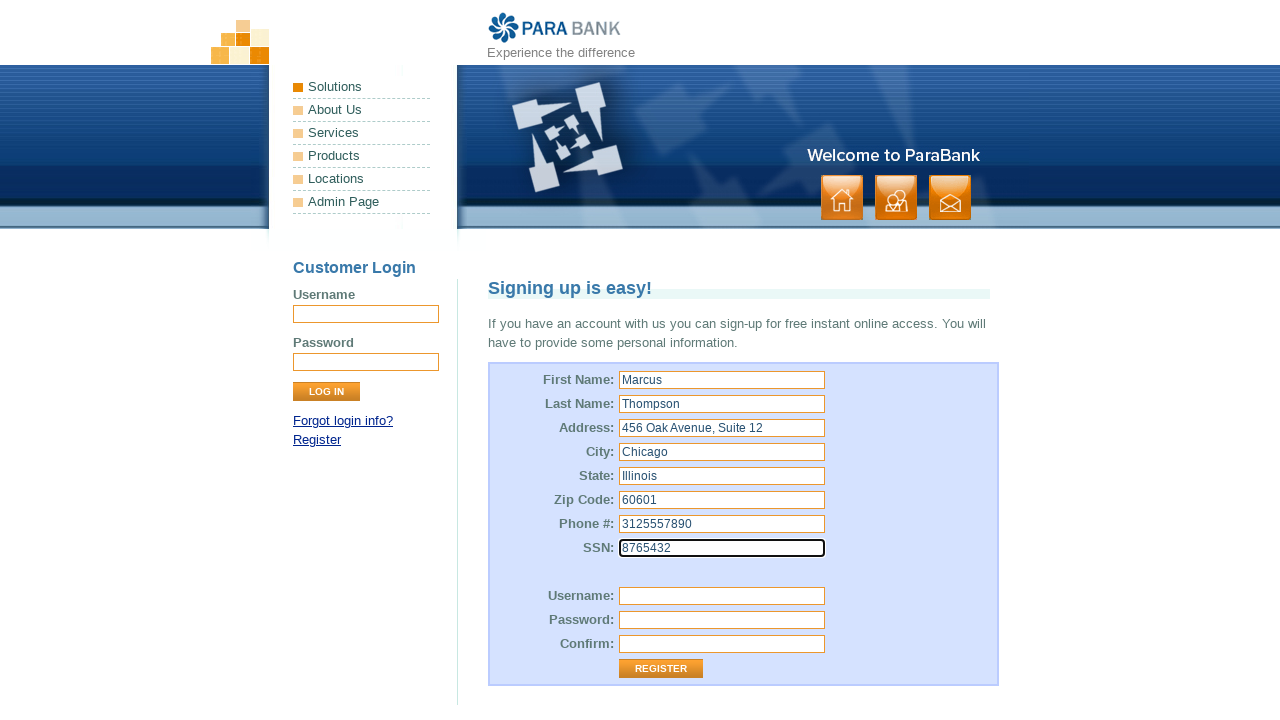

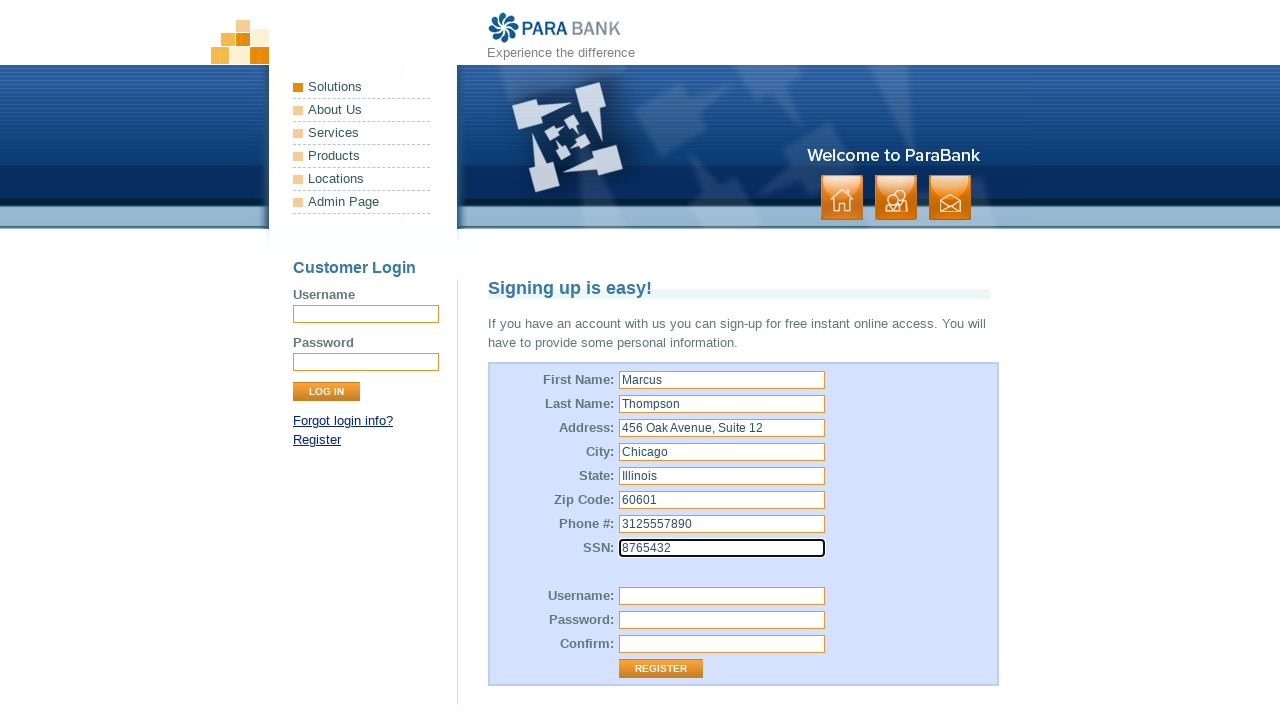